Tests successful login flow with valid credentials and verifies shopping cart is displayed

Starting URL: https://www.saucedemo.com

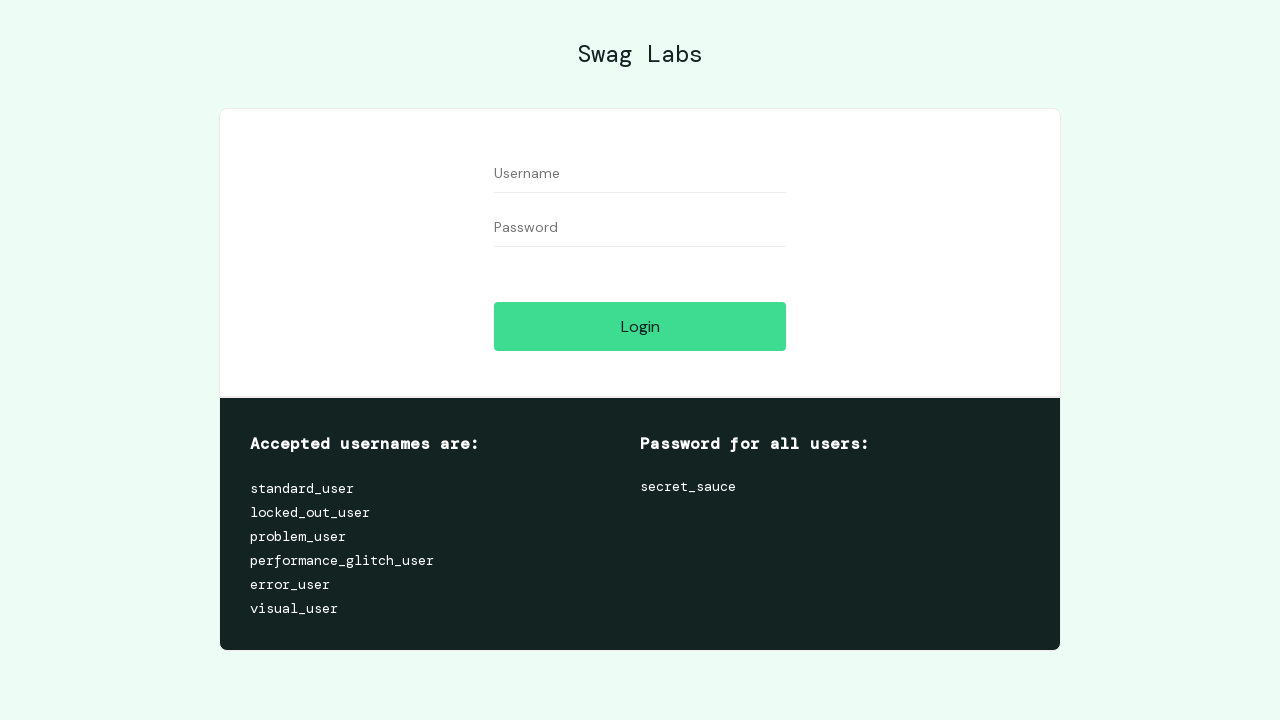

Filled username field with 'standard_user' on #user-name
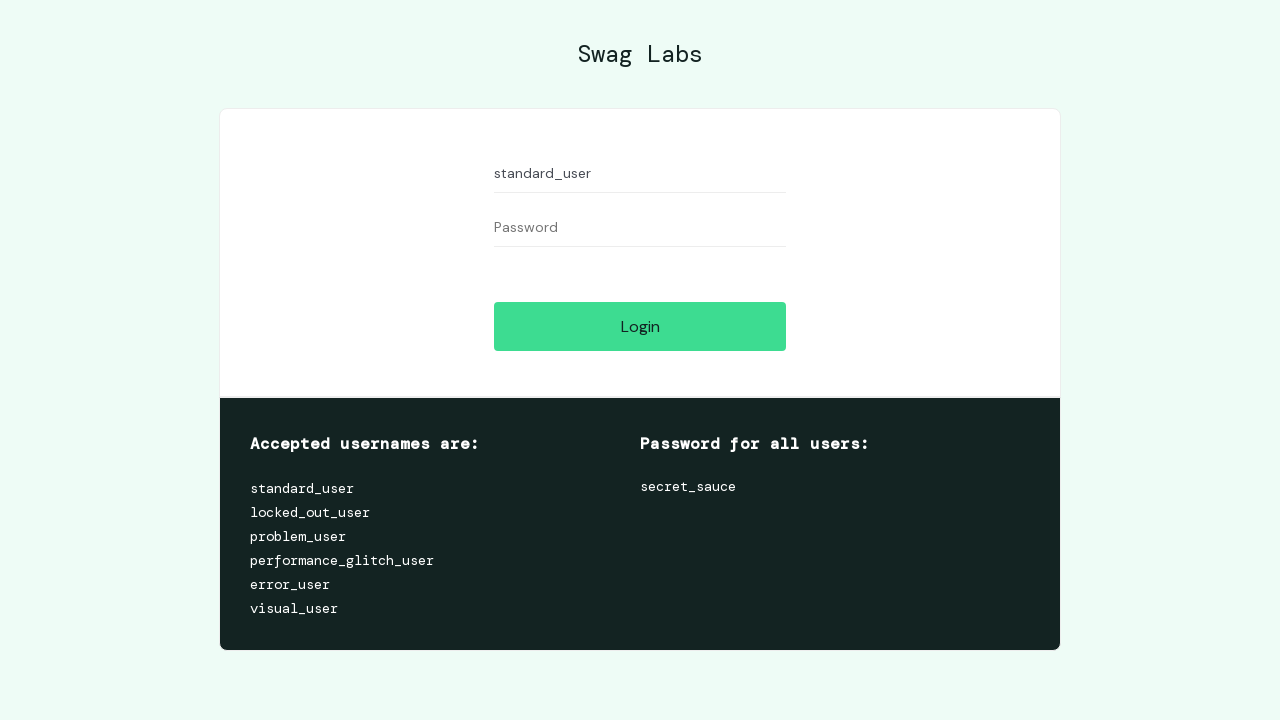

Filled password field with 'secret_sauce' on #password
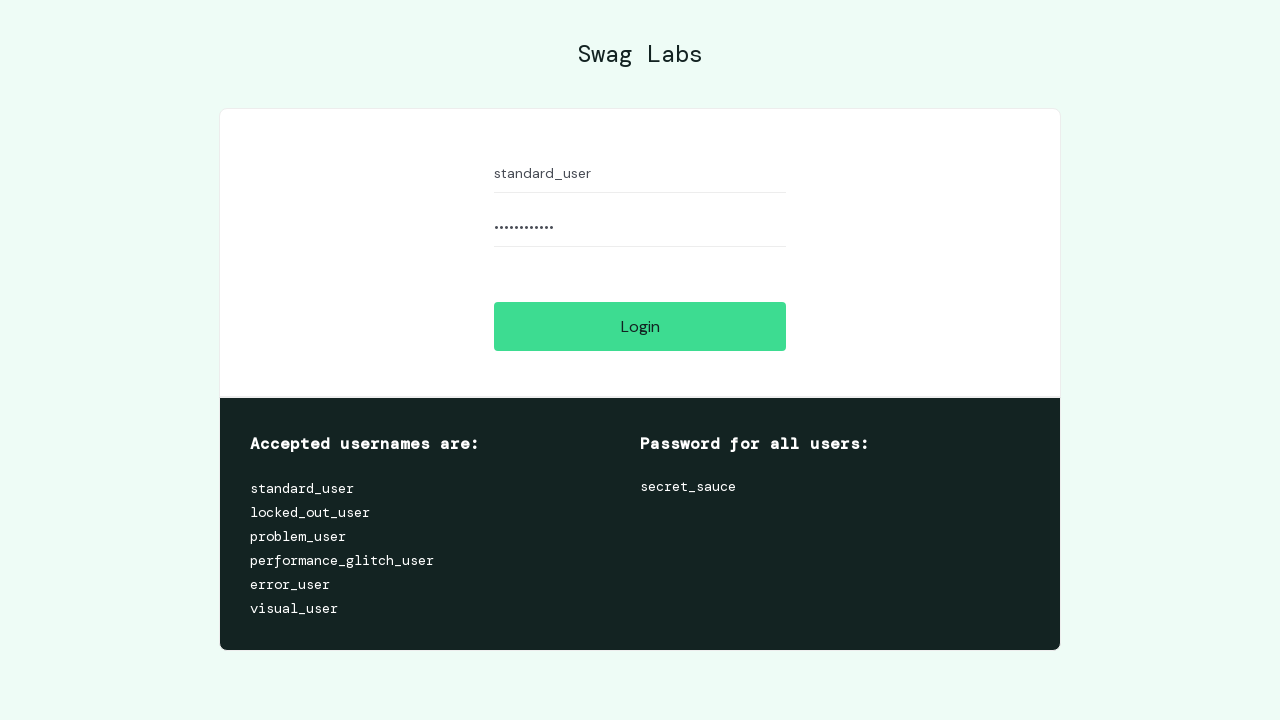

Clicked login button to submit credentials at (640, 326) on #login-button
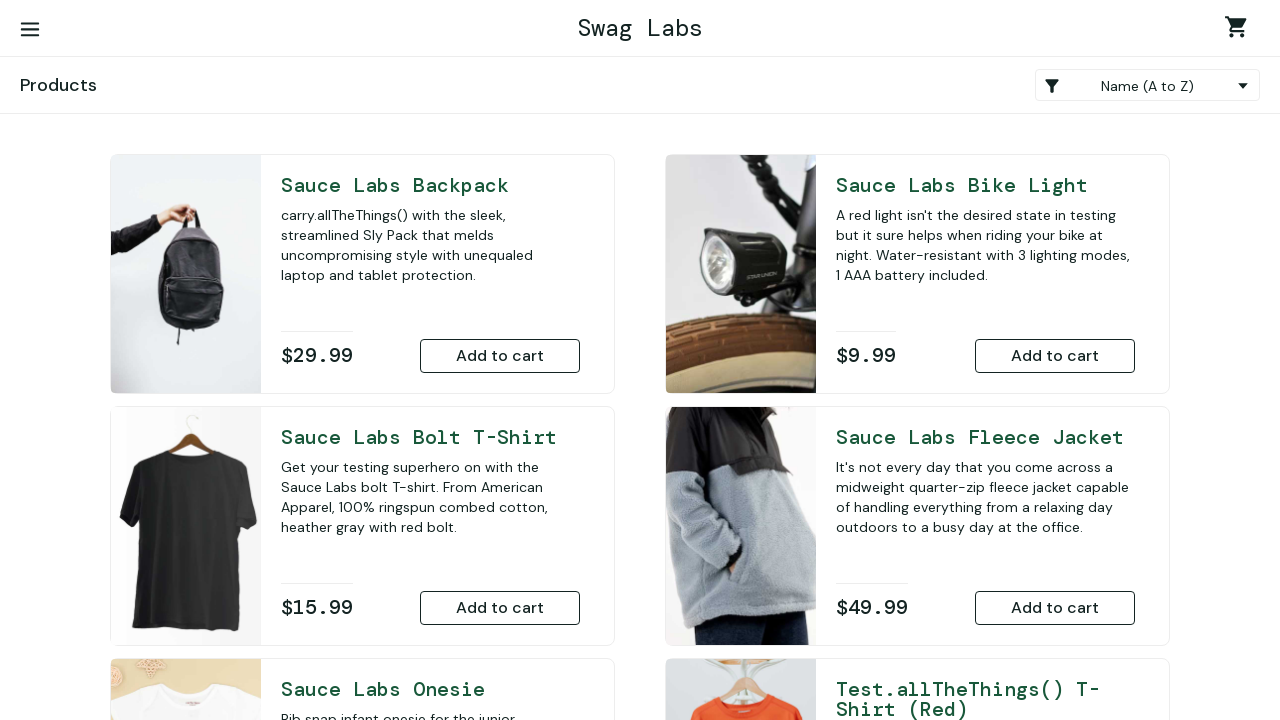

Shopping cart container is now visible - login successful
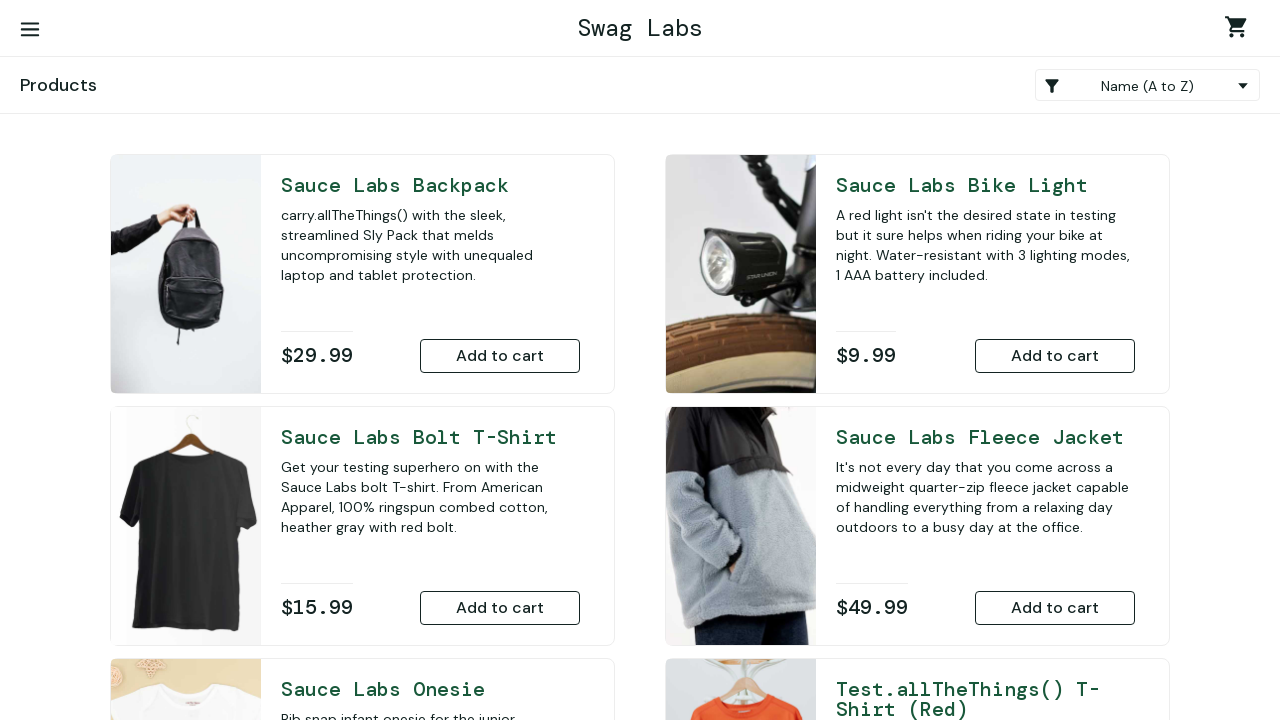

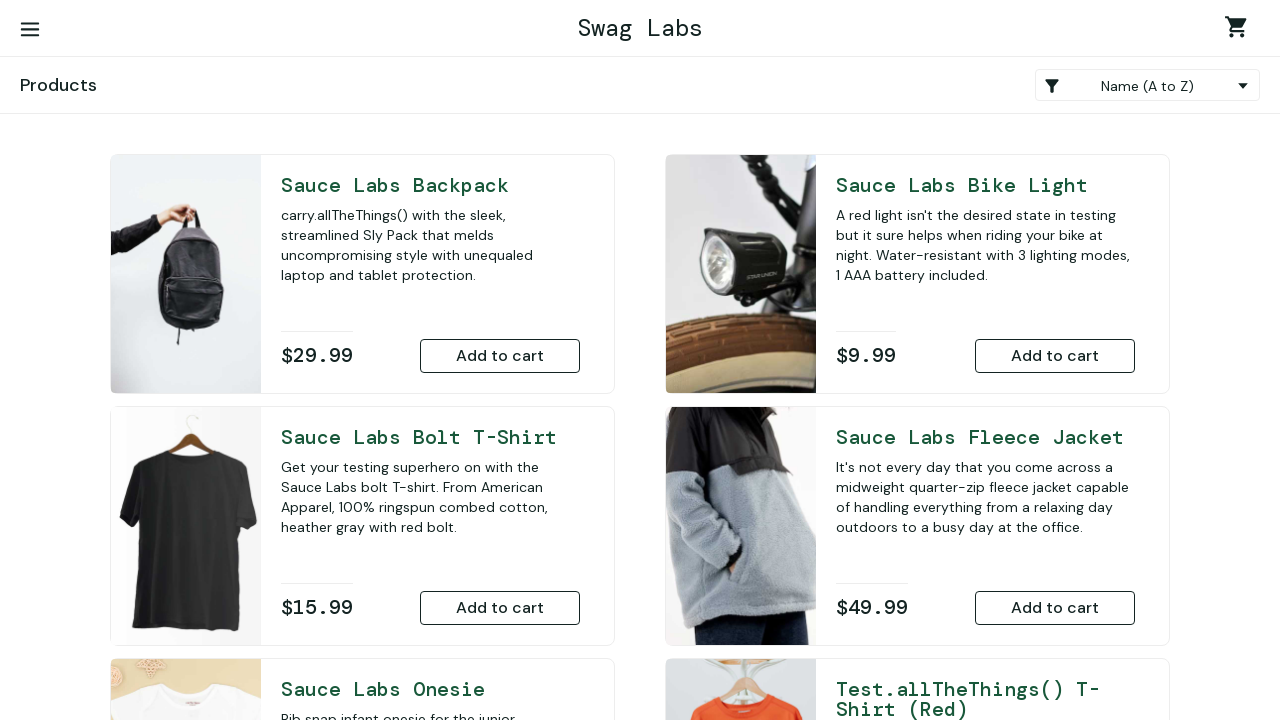